Tests e-commerce functionality by adding specific vegetables to cart, proceeding to checkout, applying a promo code, and verifying the discount is applied

Starting URL: https://rahulshettyacademy.com/seleniumPractise/#/

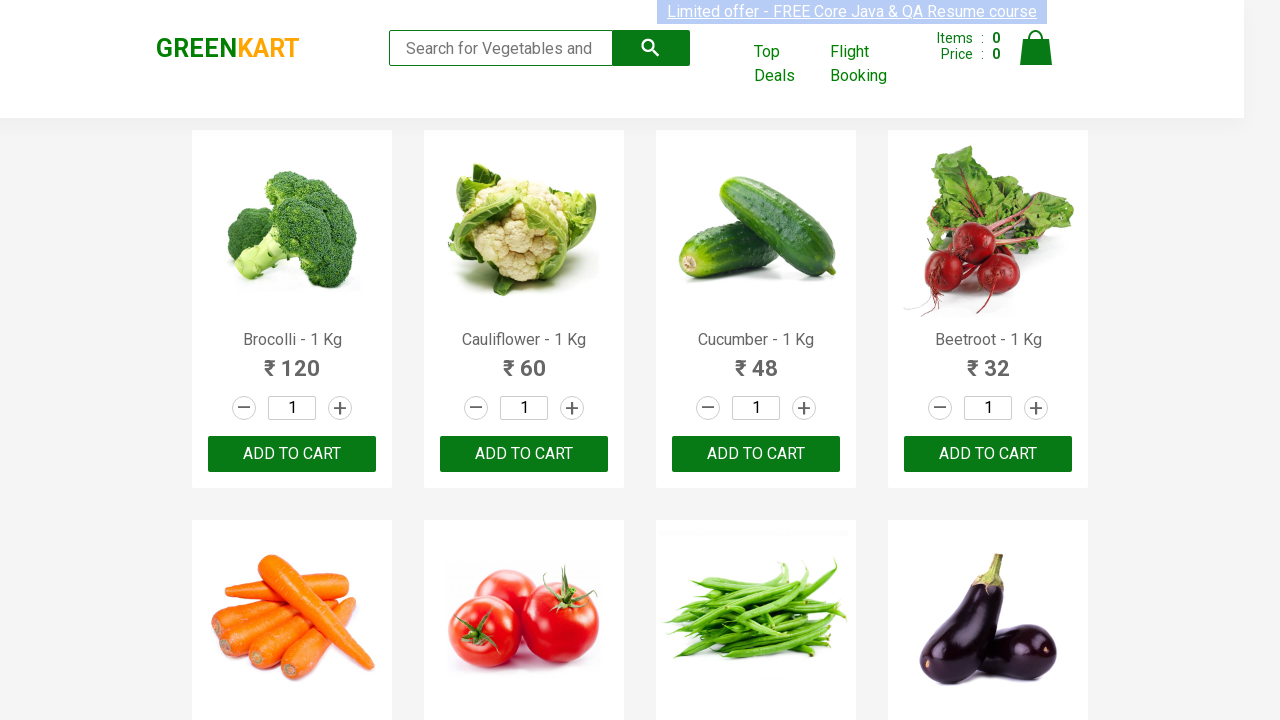

Waited for products to load on the page
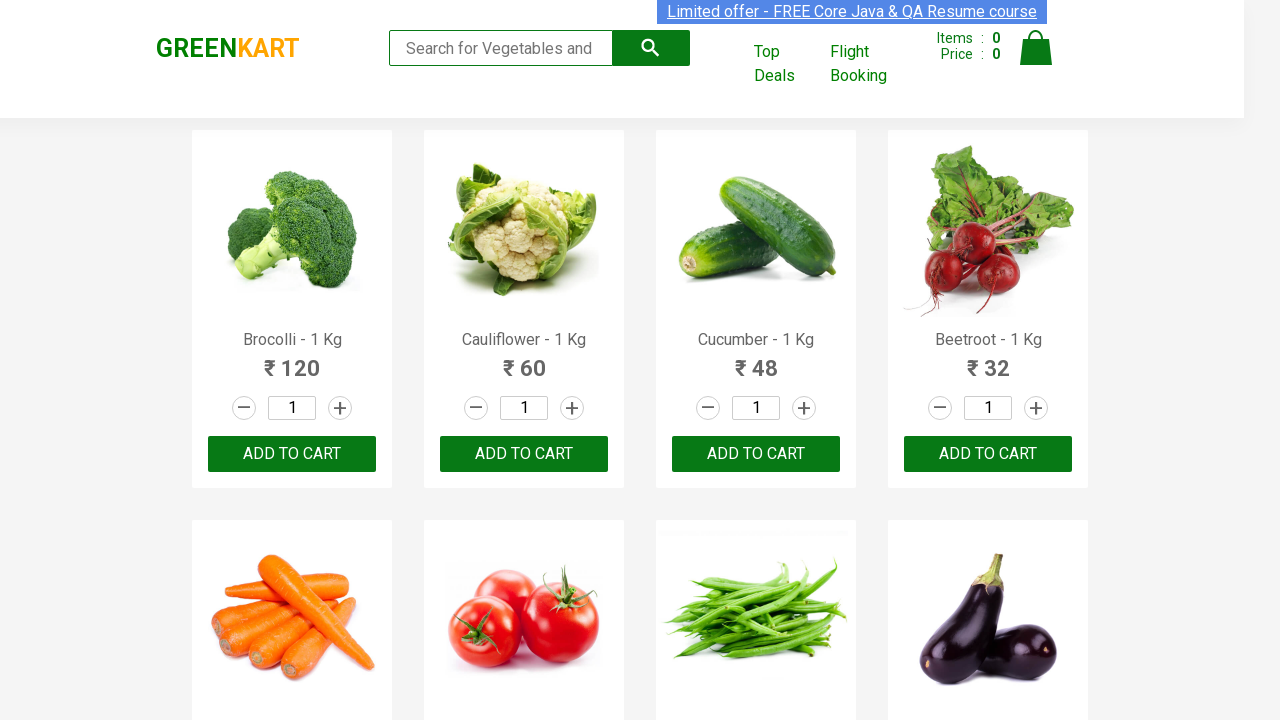

Retrieved all product names from the page
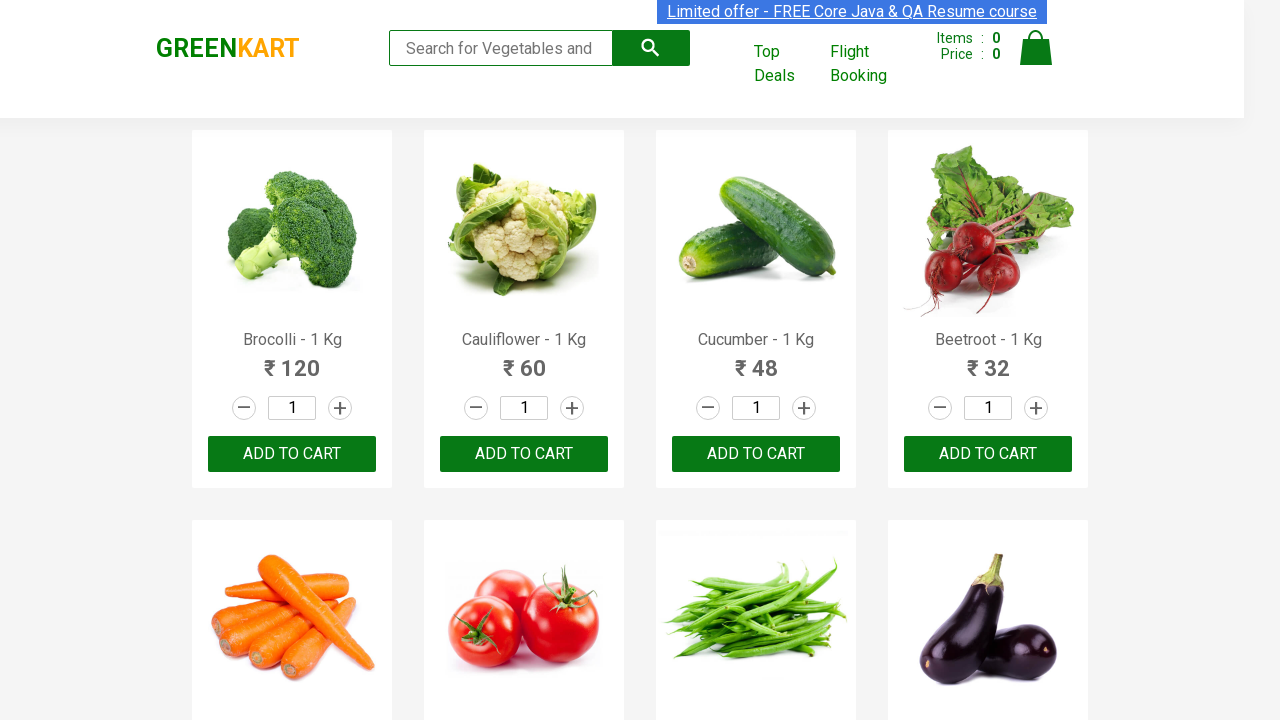

Retrieved all add to cart buttons
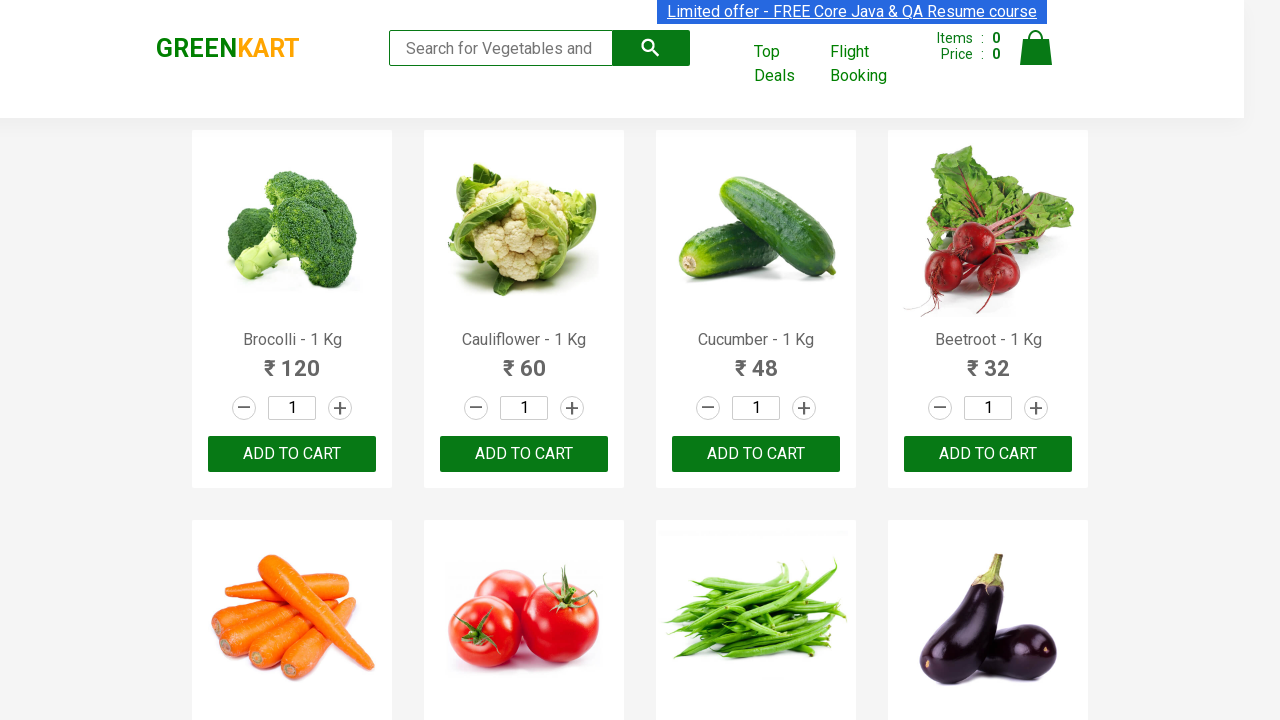

Clicked add to cart button for Brocolli at (292, 454) on div.product-action button >> nth=0
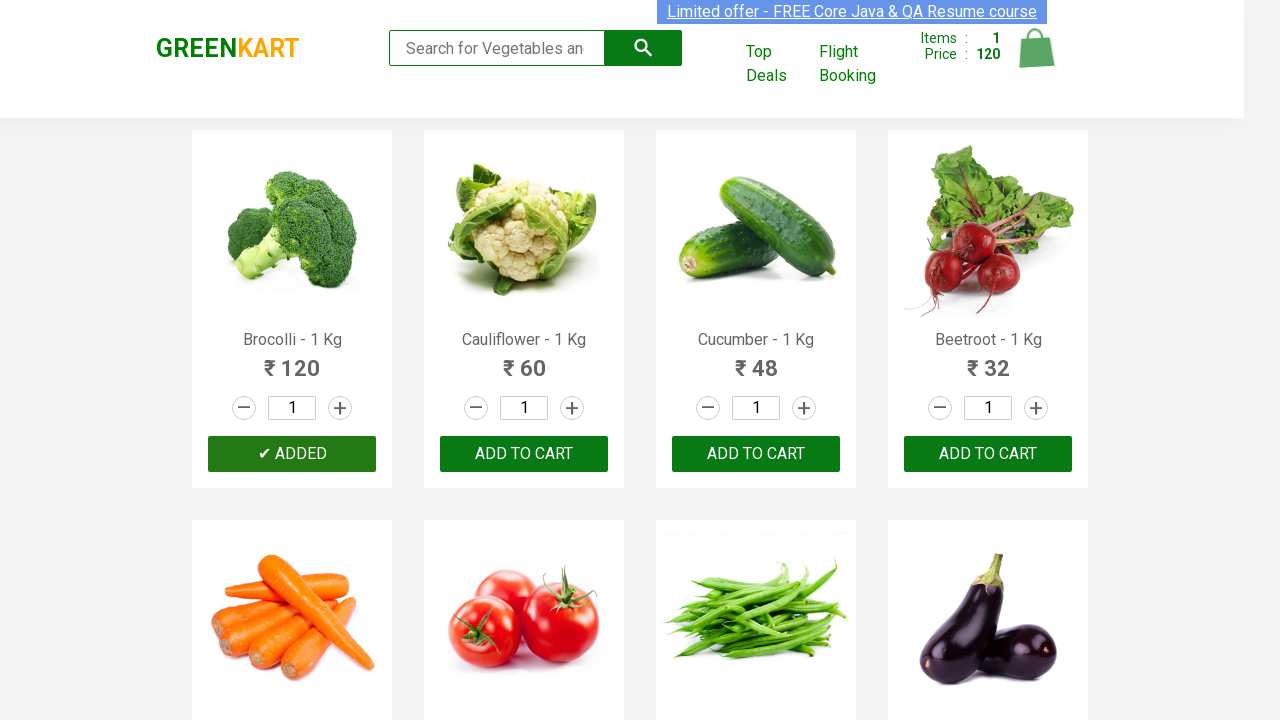

Clicked add to cart button for Cucumber at (756, 454) on div.product-action button >> nth=2
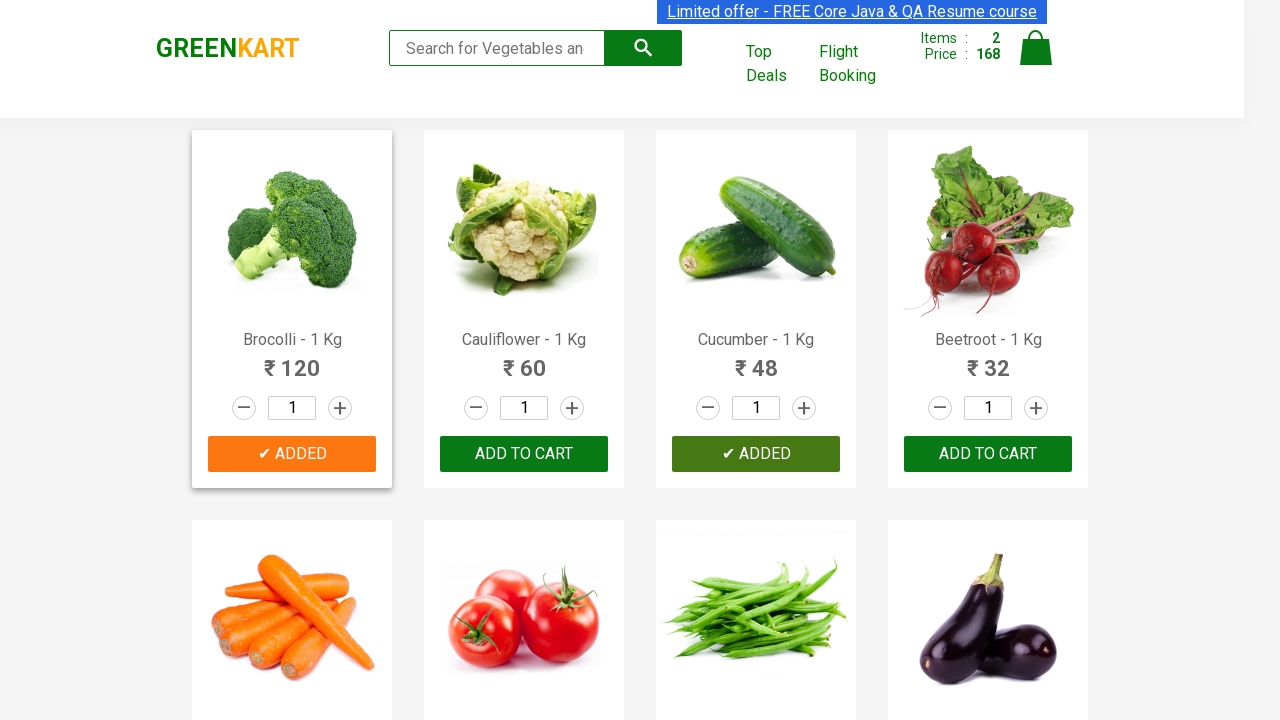

Clicked on cart icon to view shopping cart at (1036, 48) on img[alt='Cart']
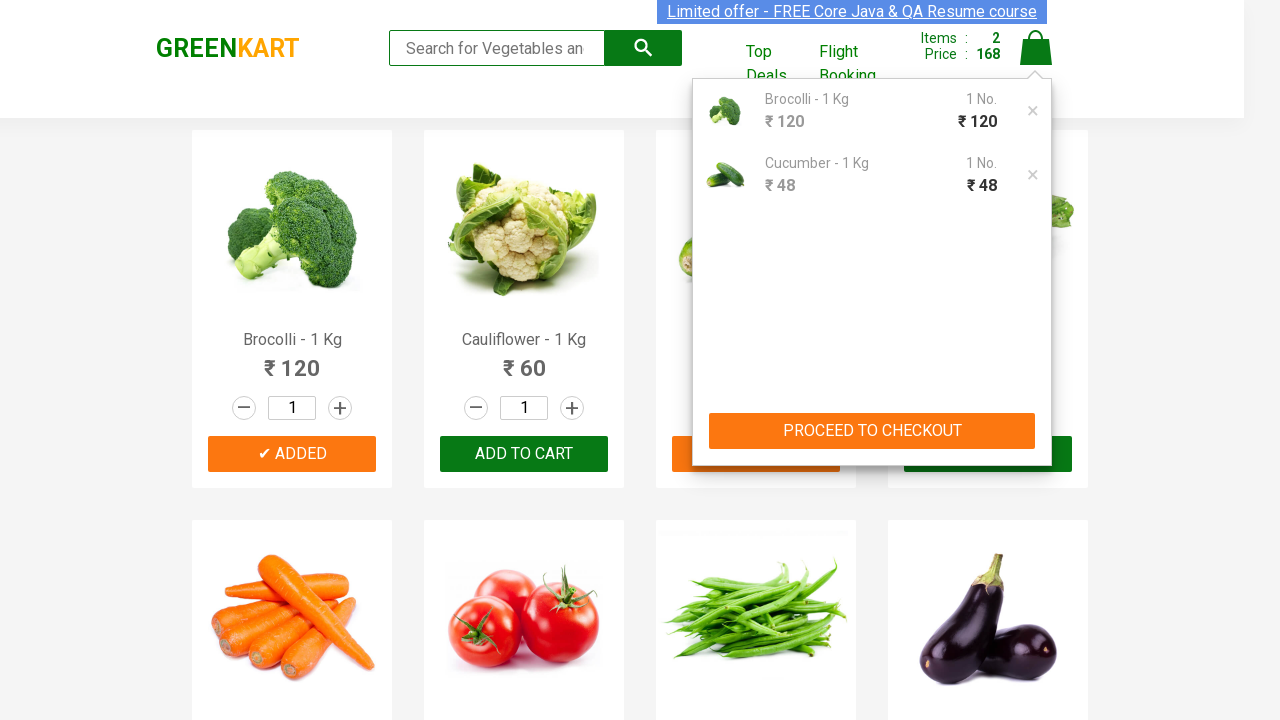

Clicked PROCEED TO CHECKOUT button at (872, 431) on xpath=//button[text()='PROCEED TO CHECKOUT']
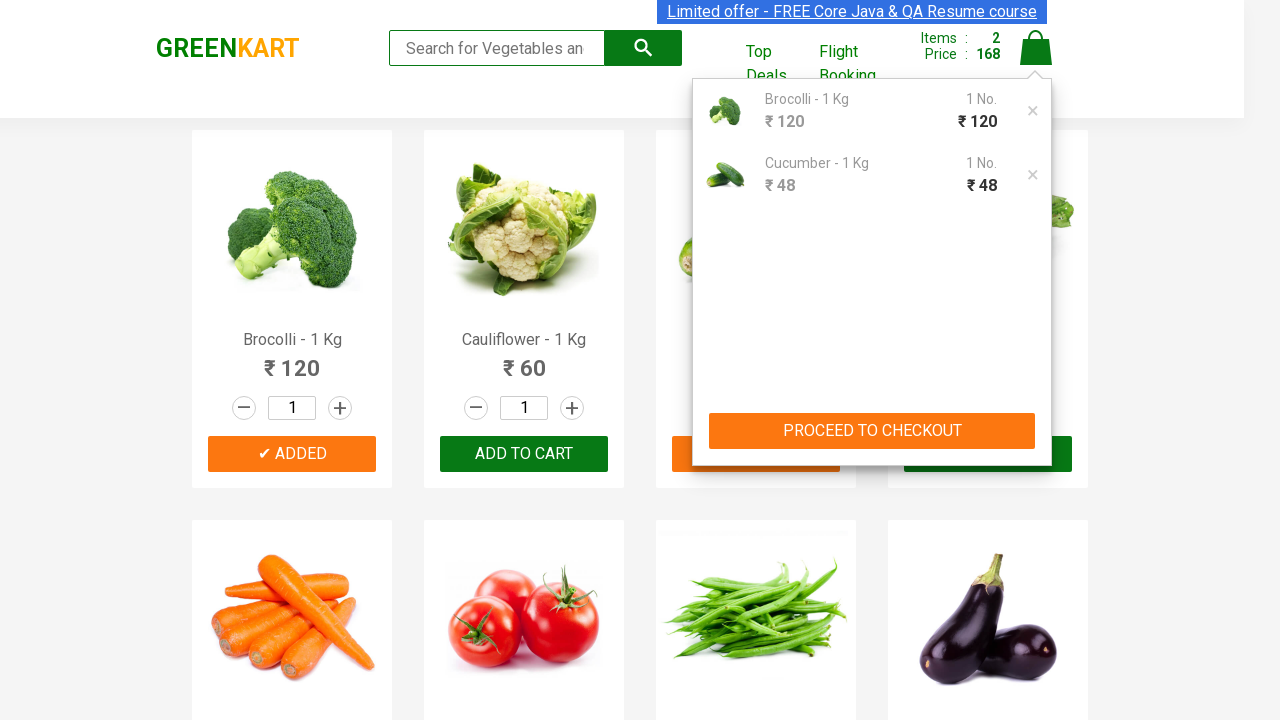

Waited for promo code input field to be visible
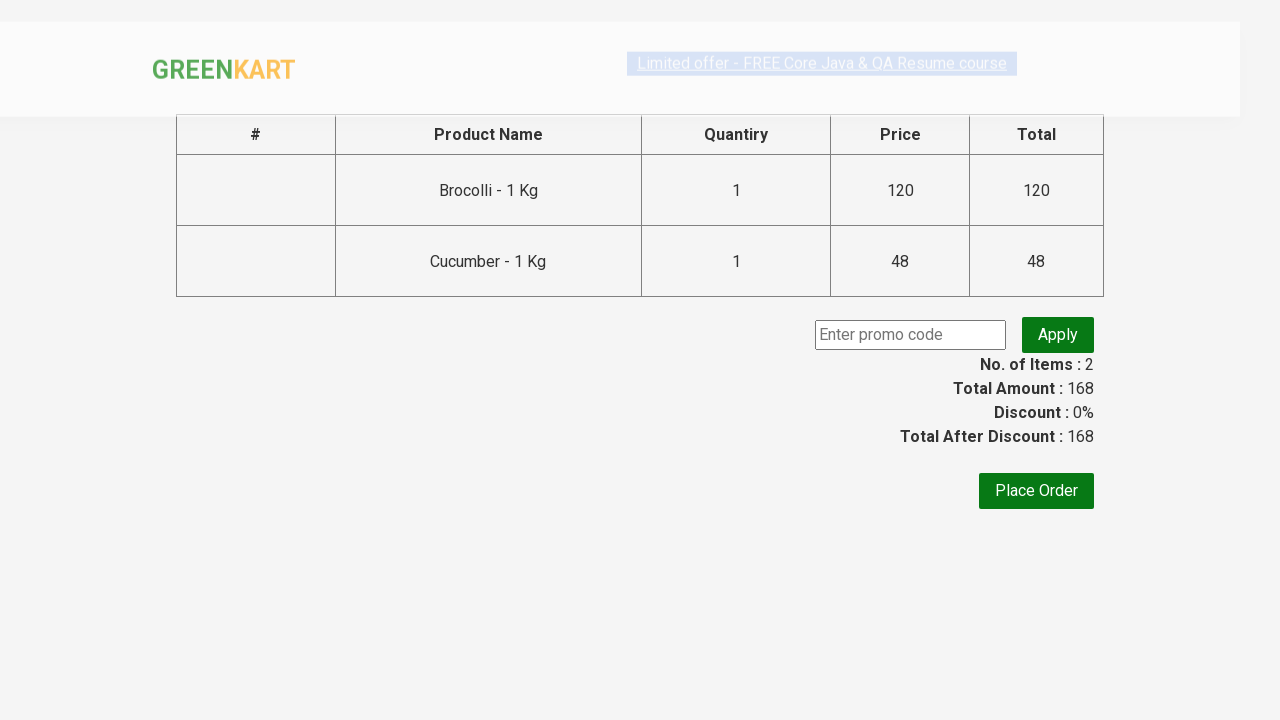

Entered promo code 'rahulshettyacademy' in the promo code field on input.promoCode
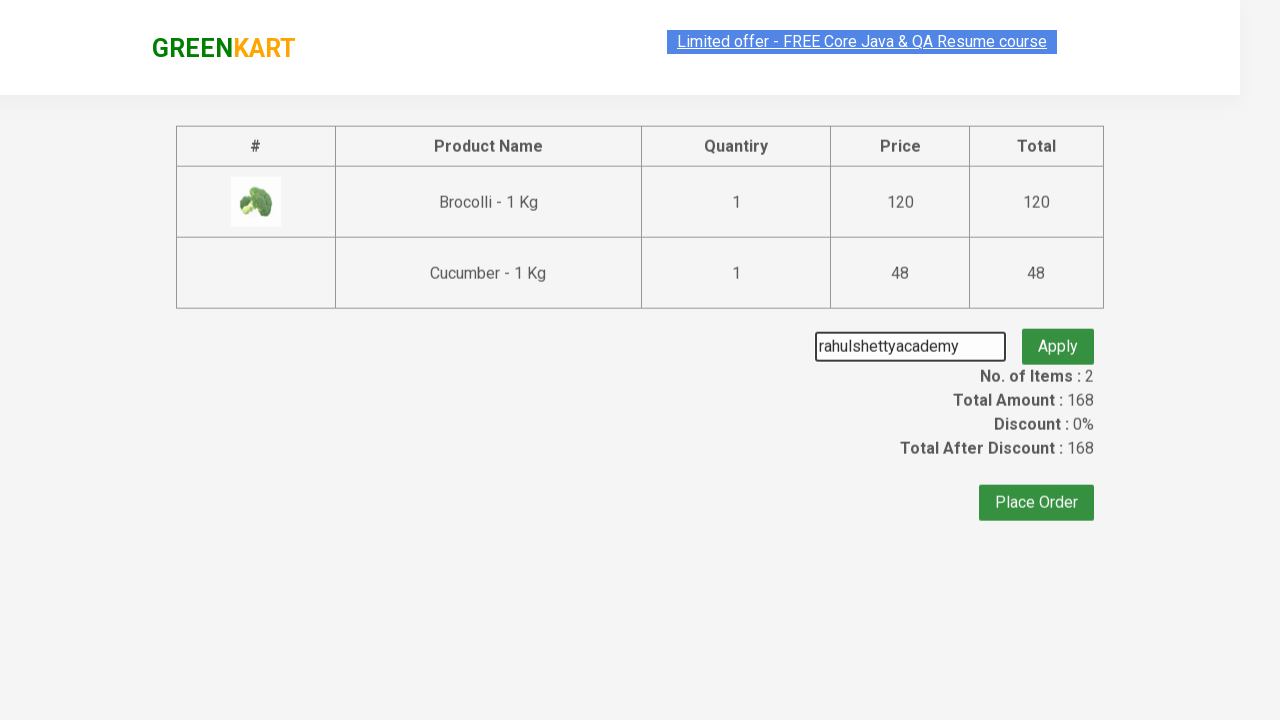

Clicked apply promo button to apply the discount code at (1058, 335) on button.promoBtn
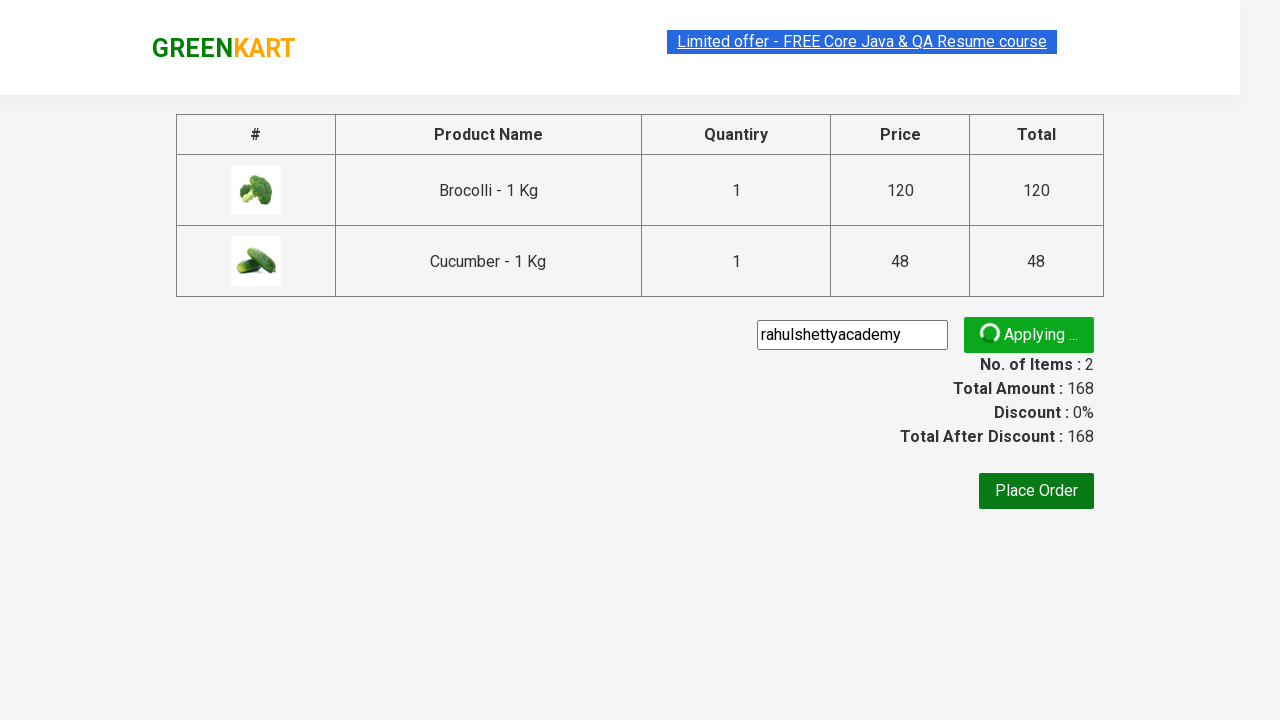

Verified that promo message appeared, confirming discount was applied
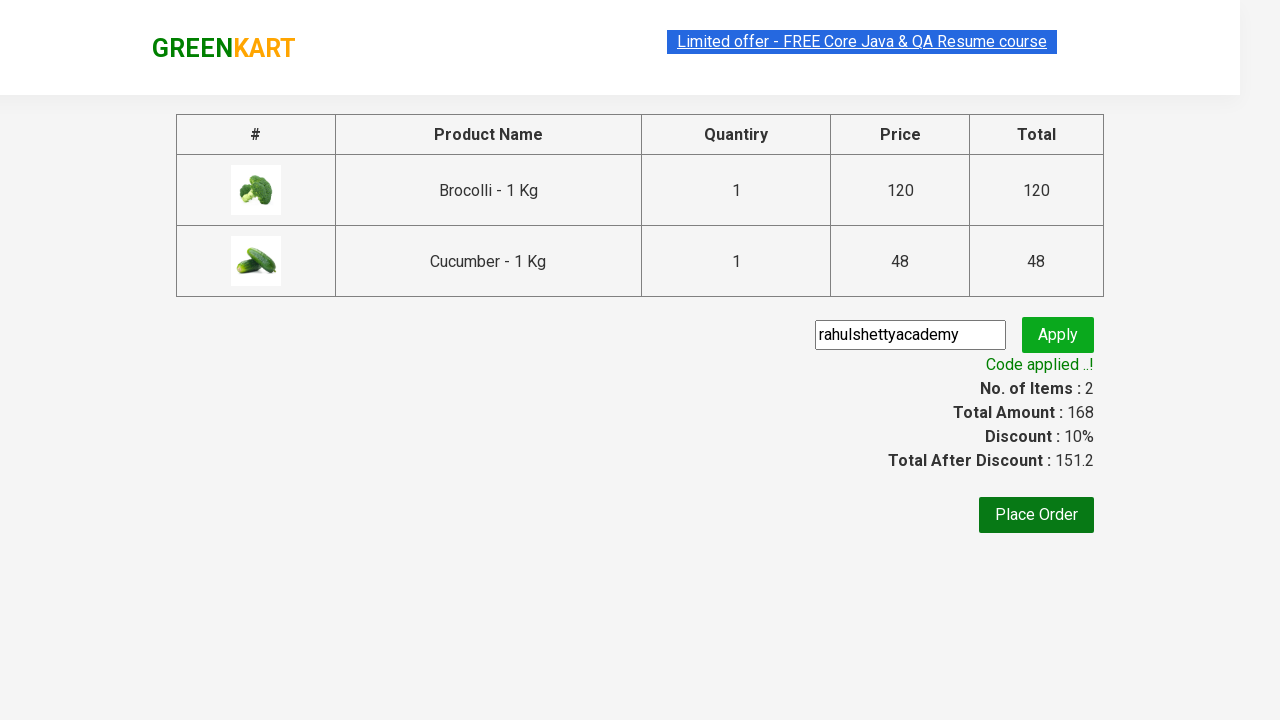

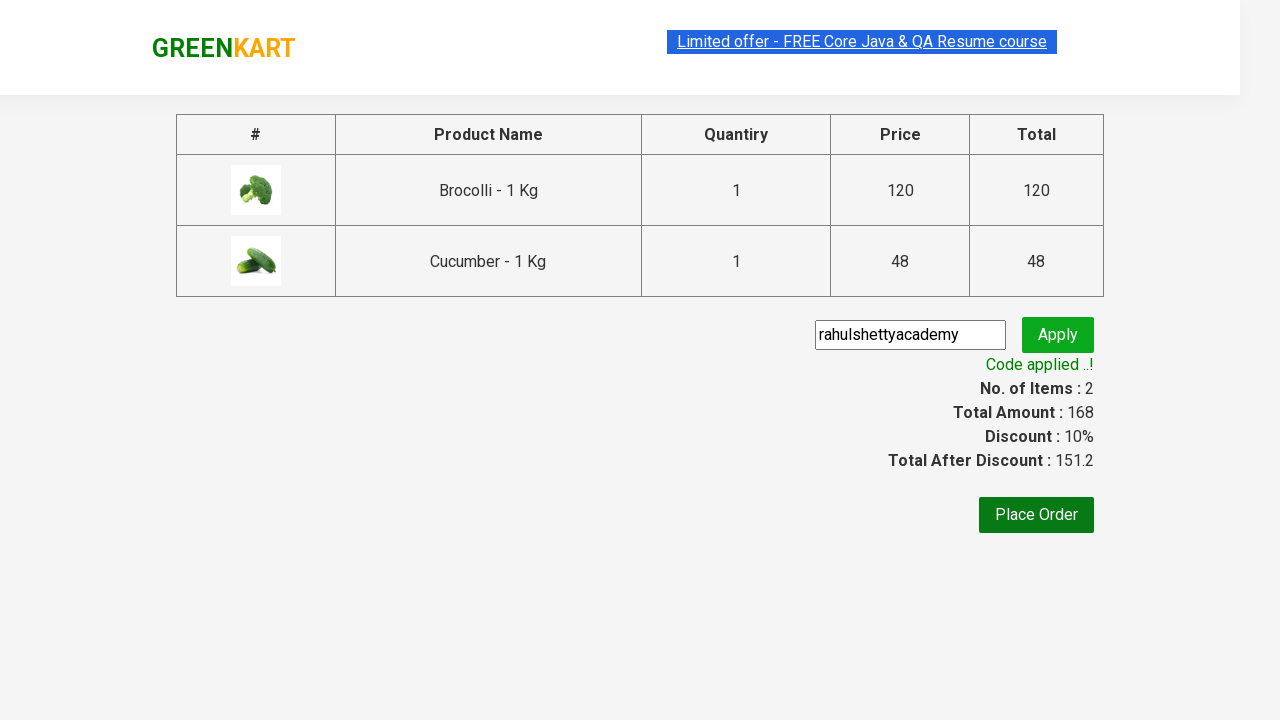